Tests dropdown selection functionality on a signup form by selecting options from a state dropdown using different selection methods (by index, by value, by visible text) and selecting multiple options from a hobbies multi-select dropdown.

Starting URL: https://freelance-learn-automation.vercel.app/signup

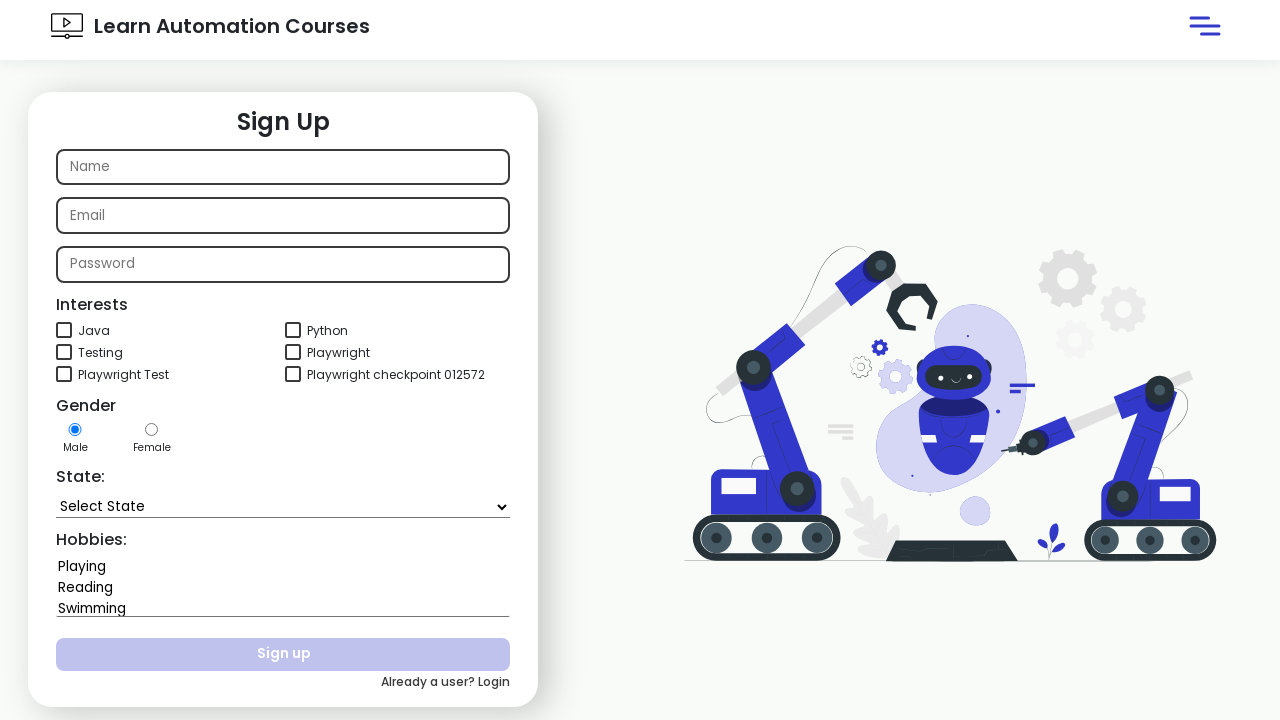

State dropdown became visible
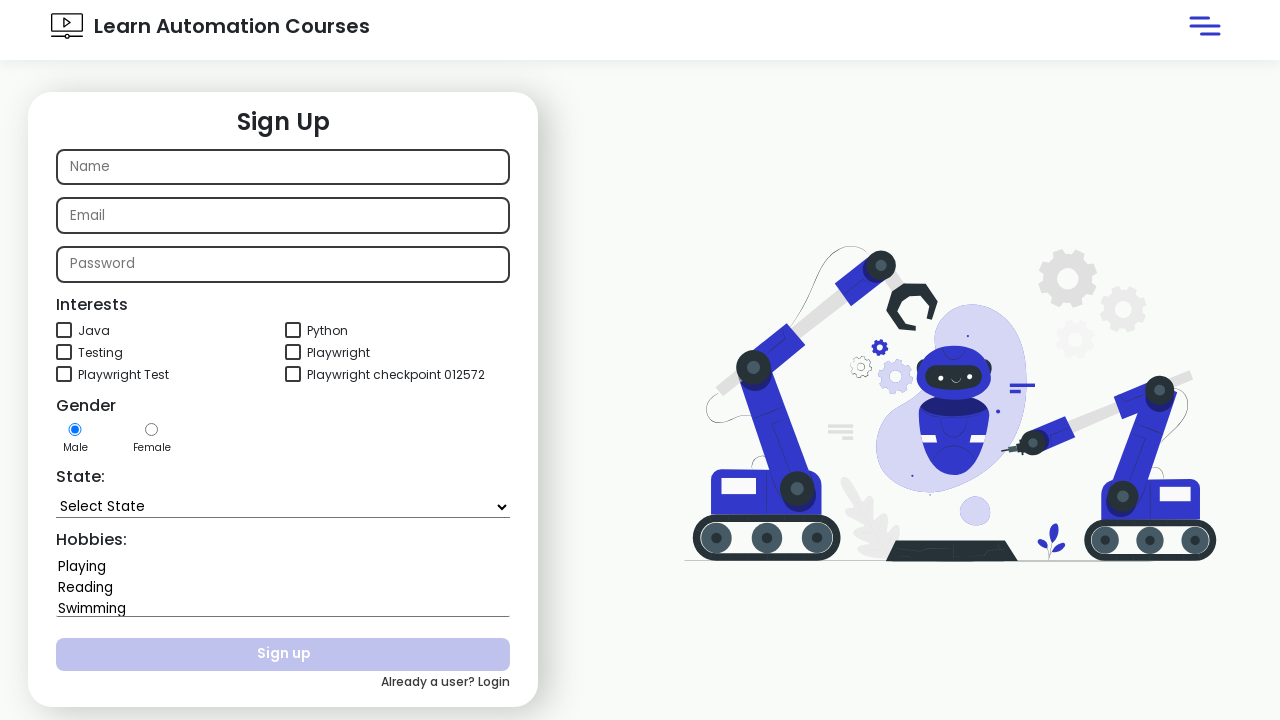

Selected state option by index 2 on select#state
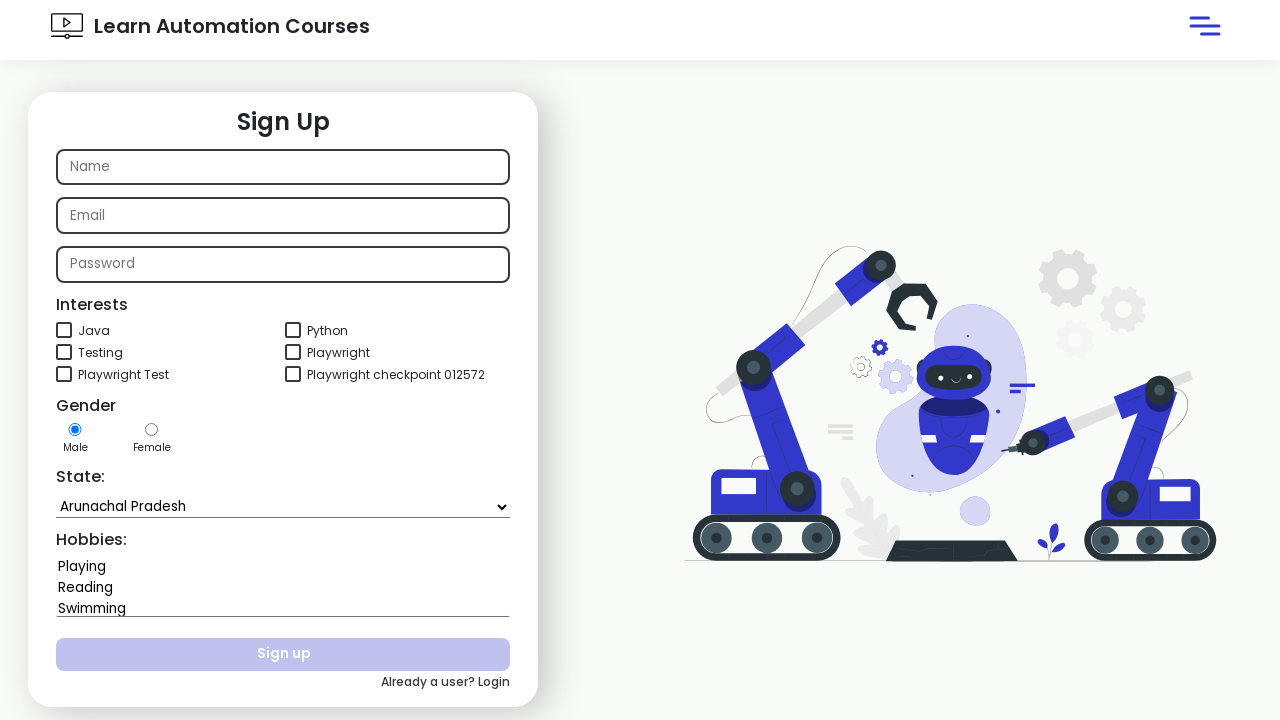

Selected state 'Goa' by value on select#state
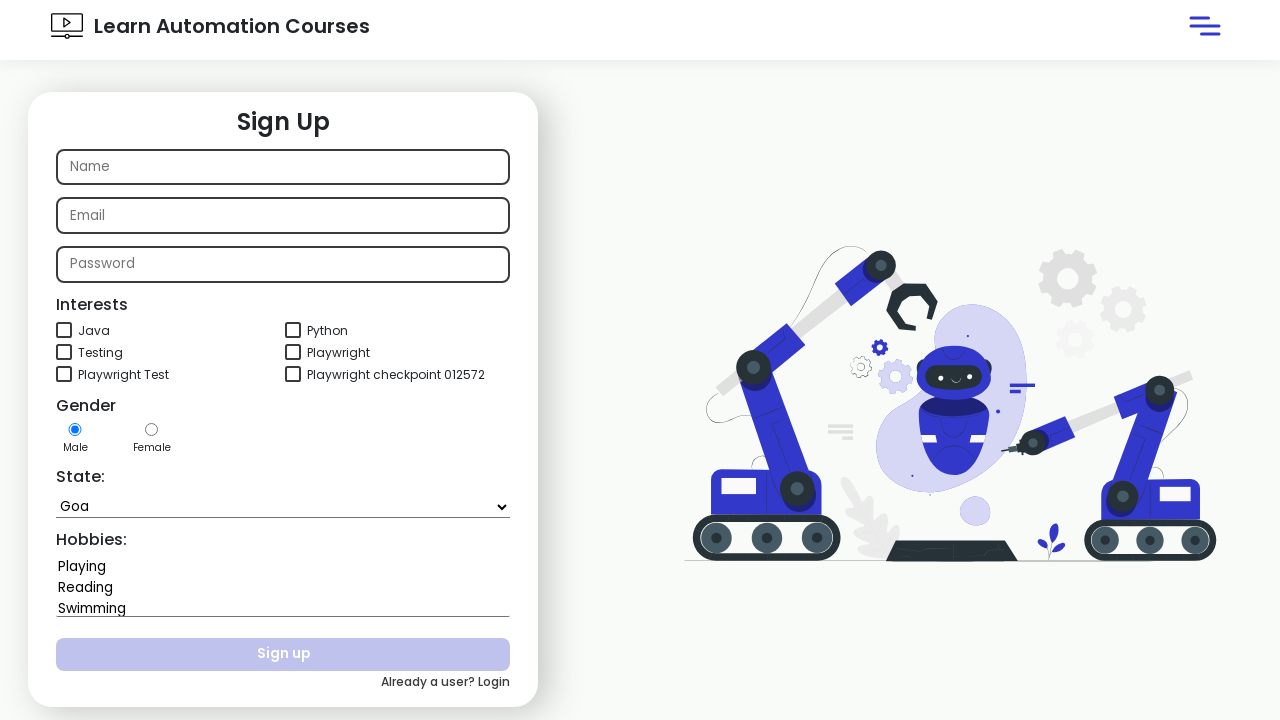

Selected state 'Bihar' by visible text on select#state
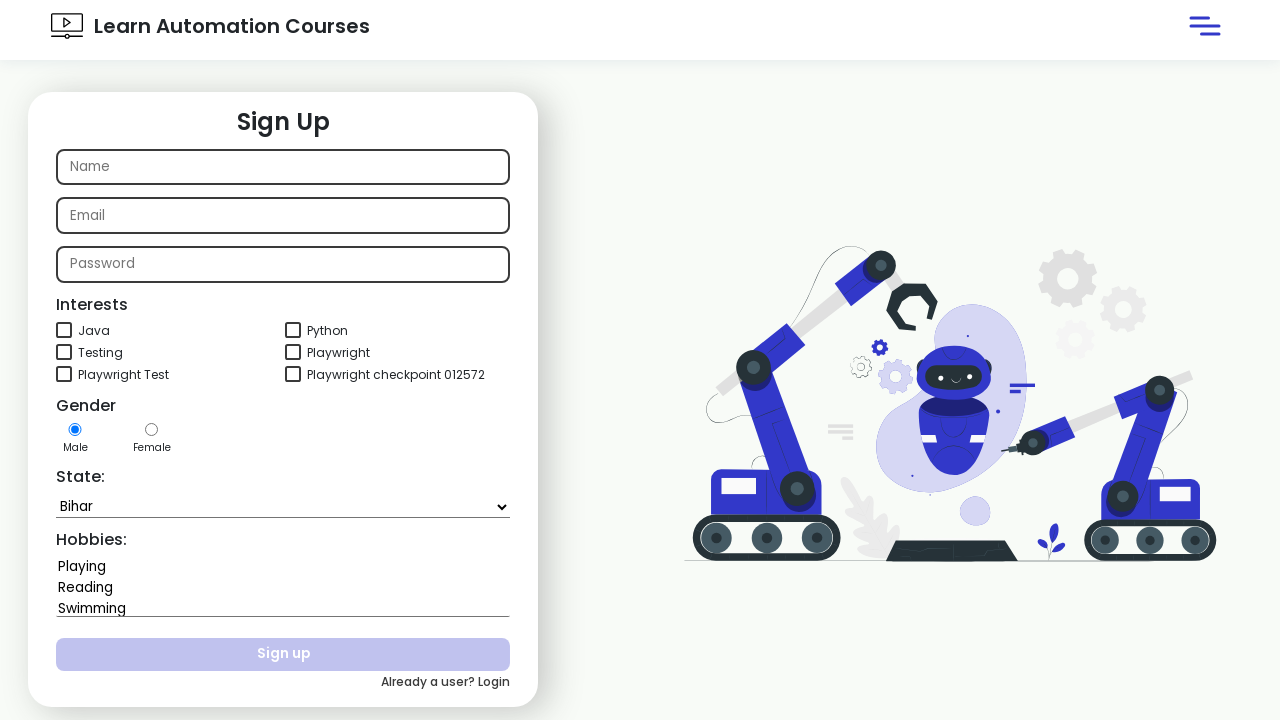

Selected hobby 'Playing' from multi-select dropdown on select[name='hobbies']
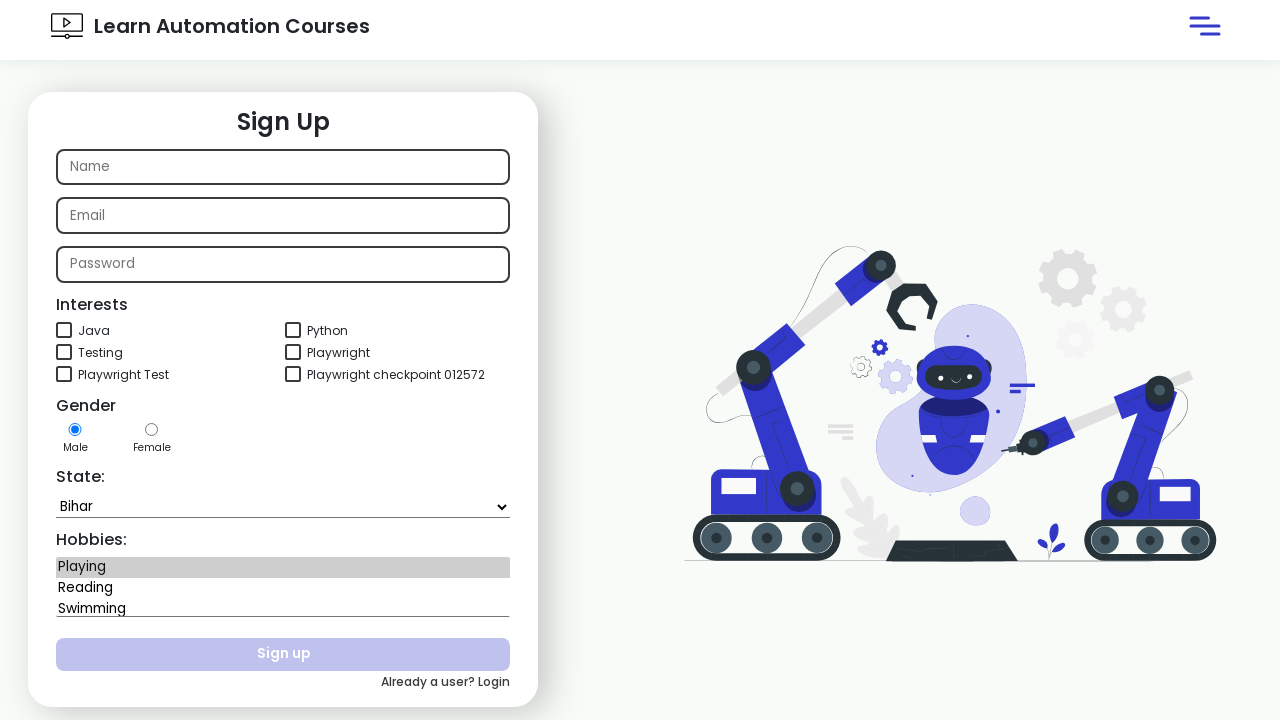

Selected multiple hobbies 'Playing' and 'Swimming' from multi-select dropdown on select[name='hobbies']
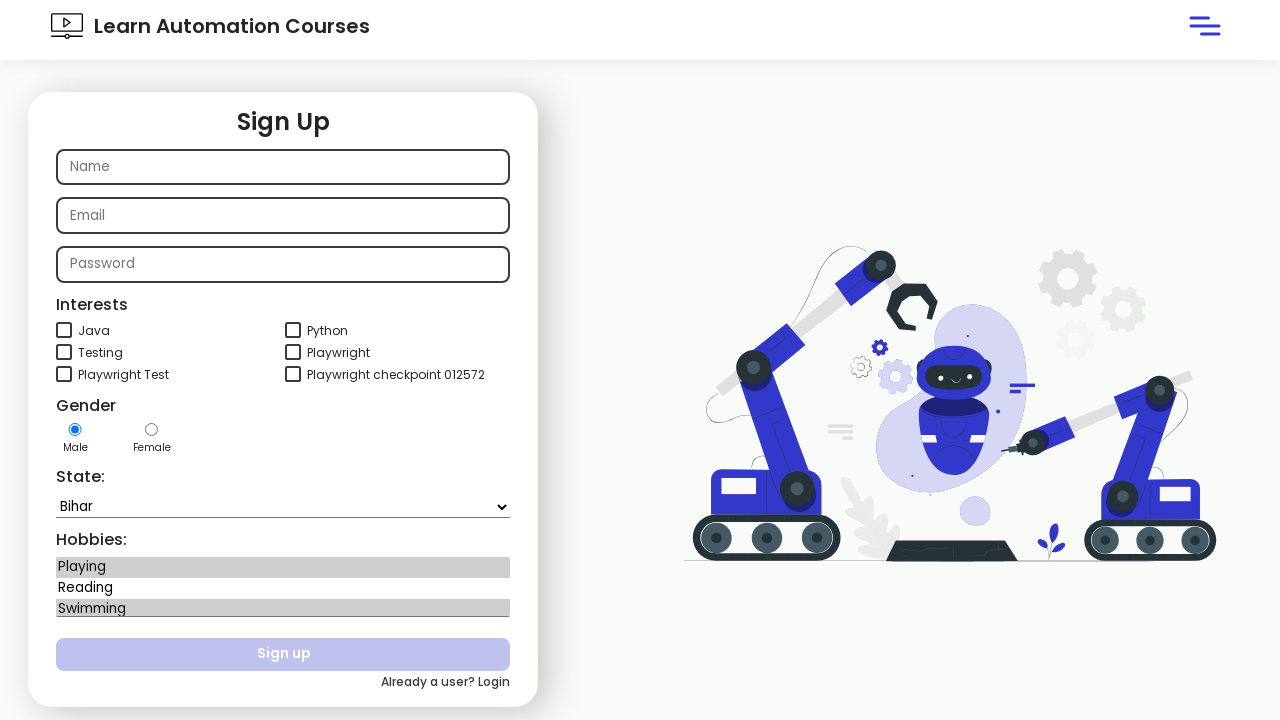

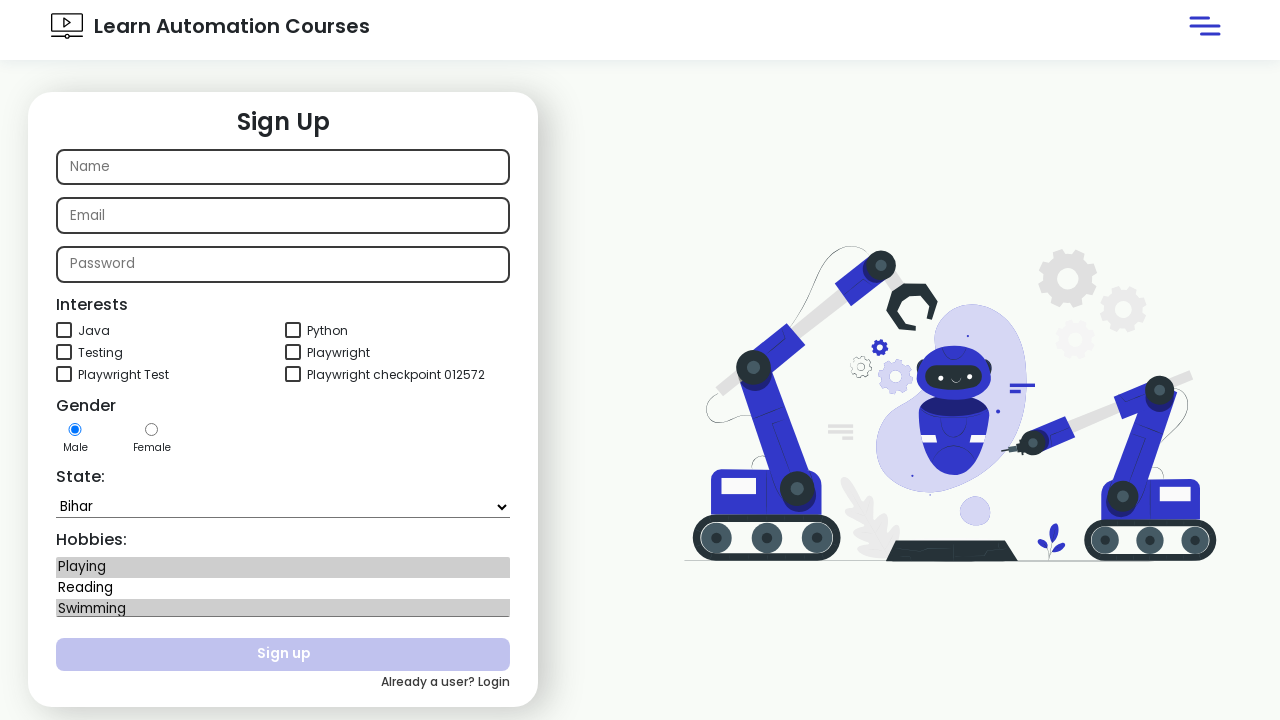